Tests that registration fails when username has less than 3 characters

Starting URL: https://anatoly-karpovich.github.io/demo-login-form/

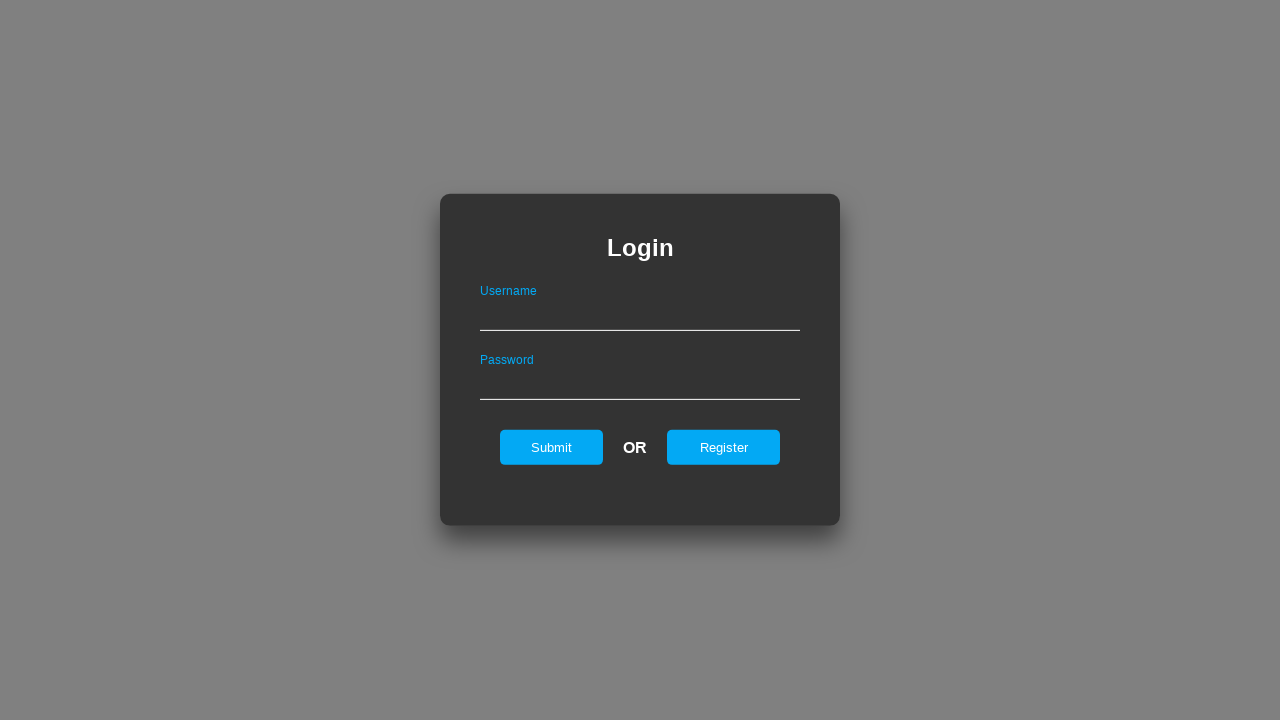

Clicked register button to show registration form at (724, 447) on #registerOnLogin
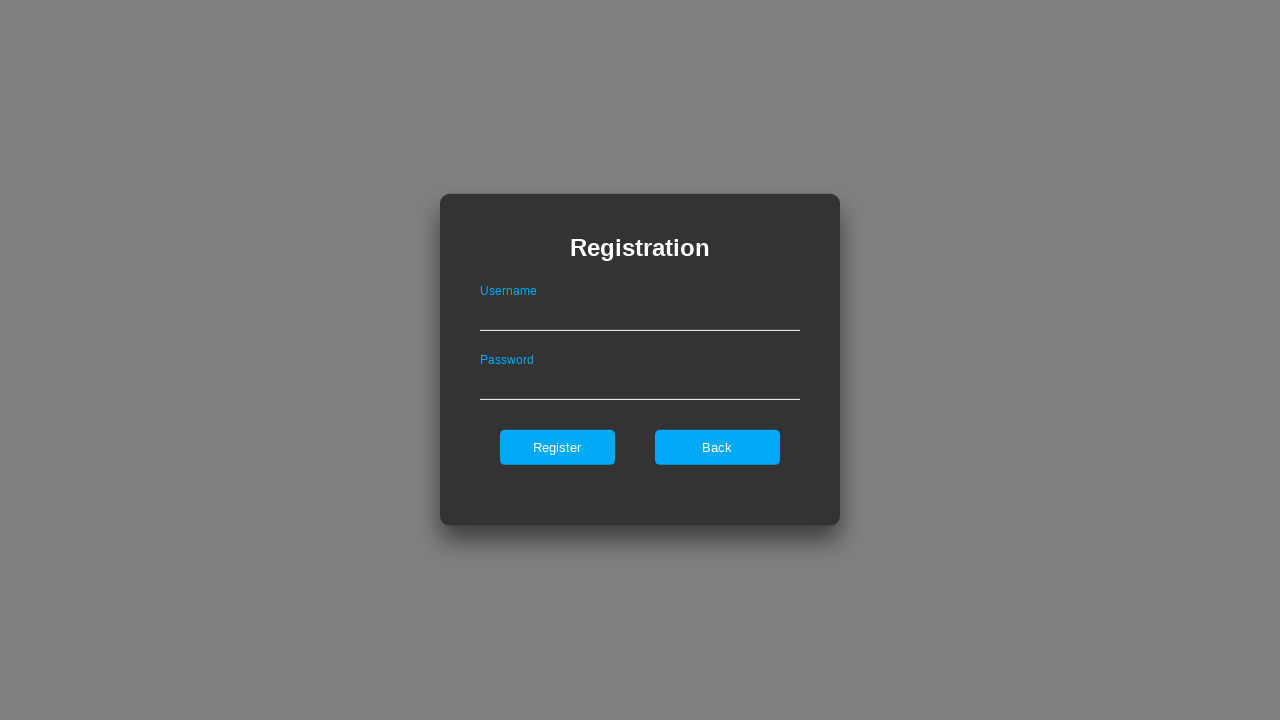

Filled username field with 2 characters ('Pw') on #userNameOnRegister
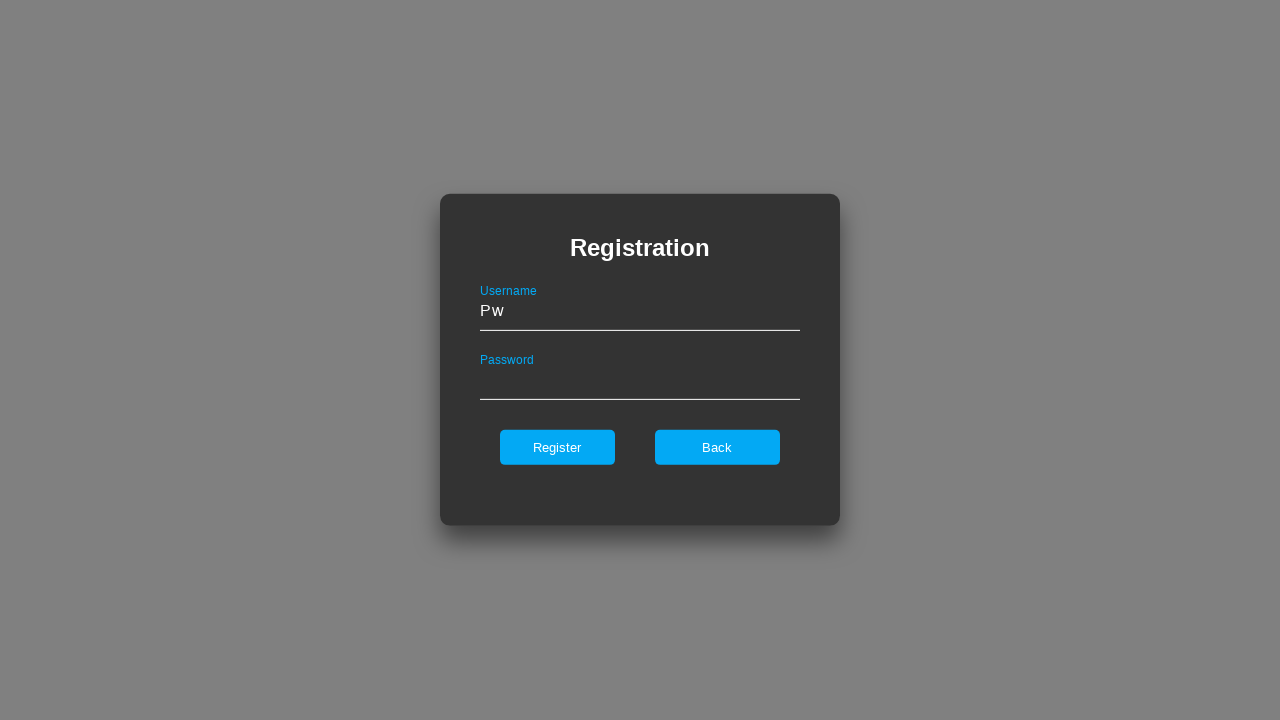

Filled password field with 'Password1' on #passwordOnRegister
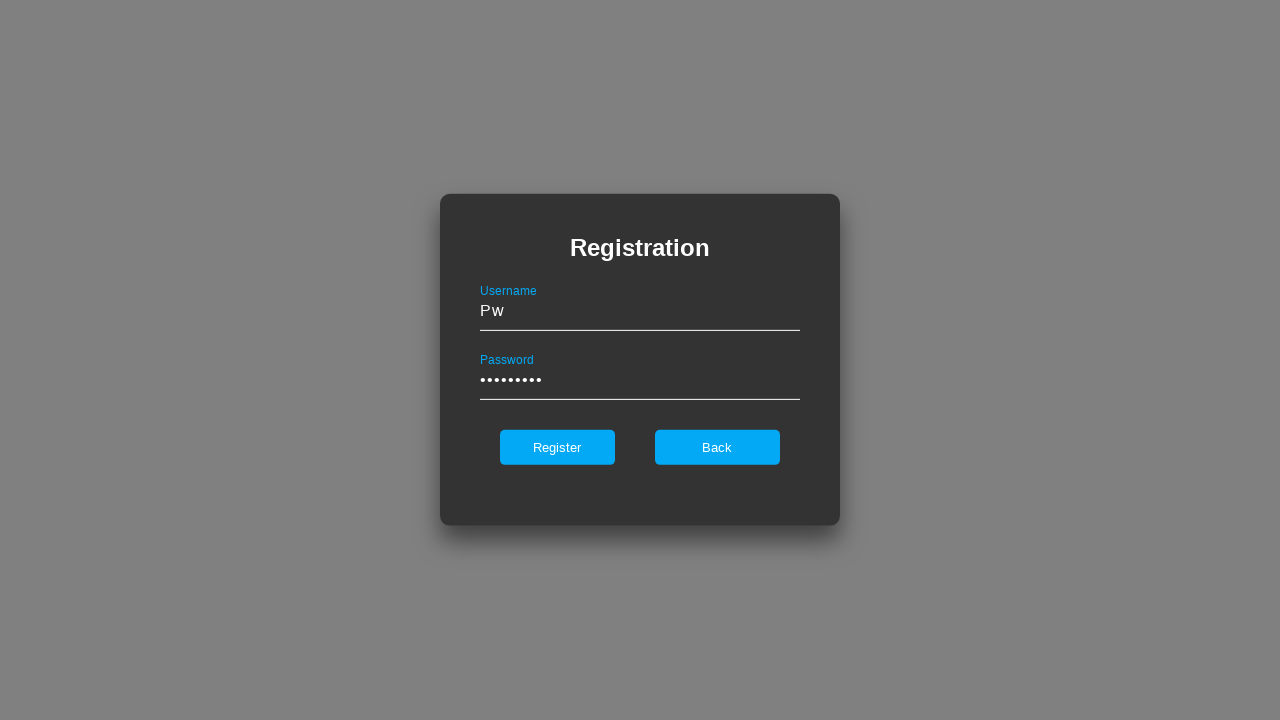

Clicked register submit button at (557, 447) on #register
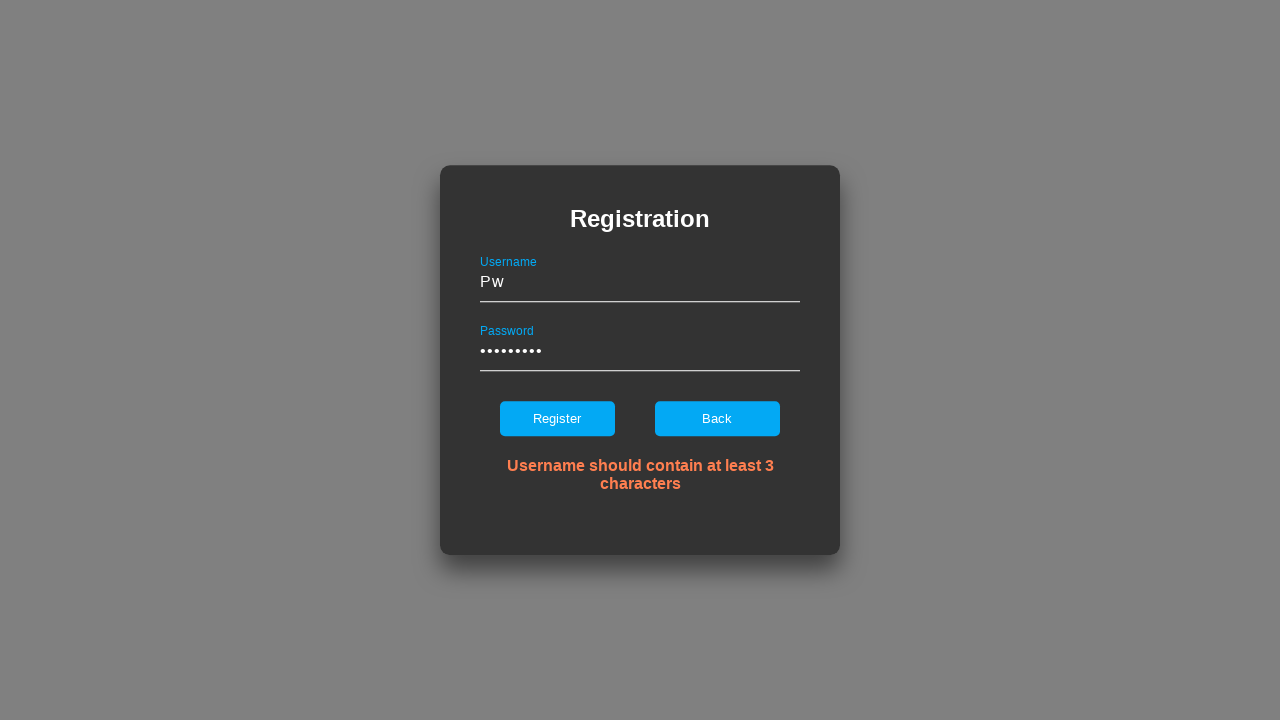

Error message displayed - registration failed as expected for username with less than 3 characters
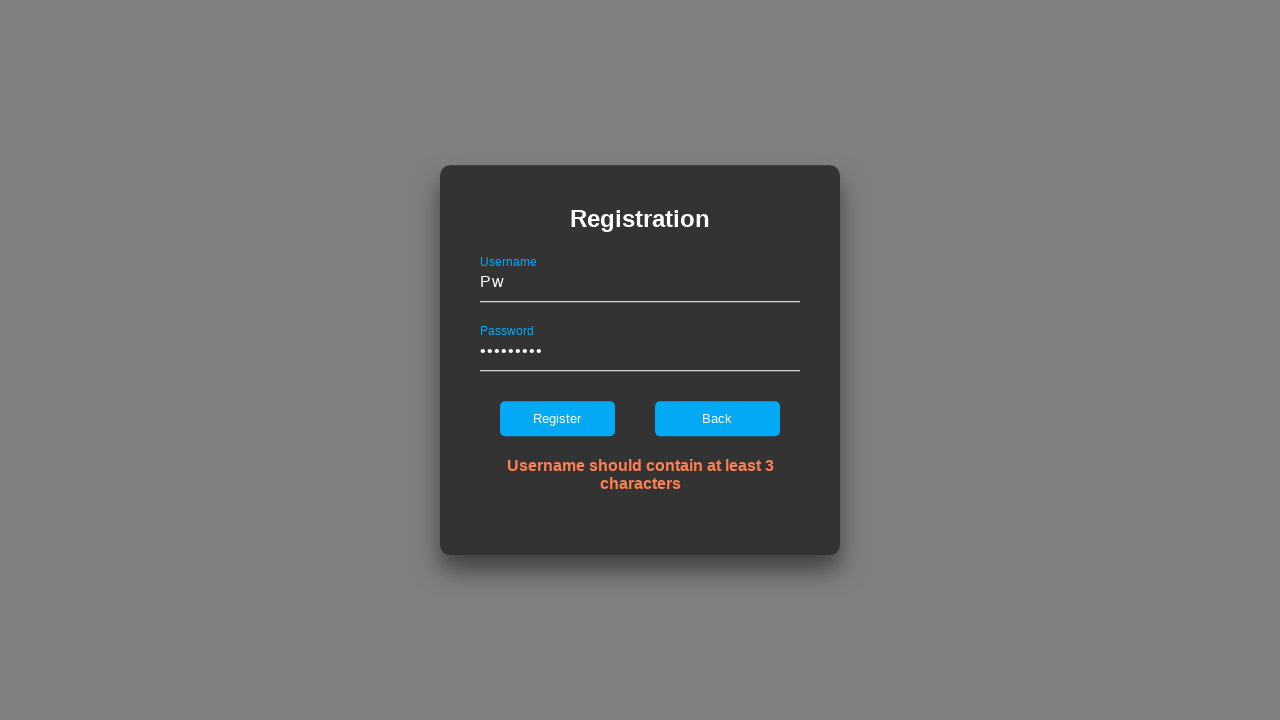

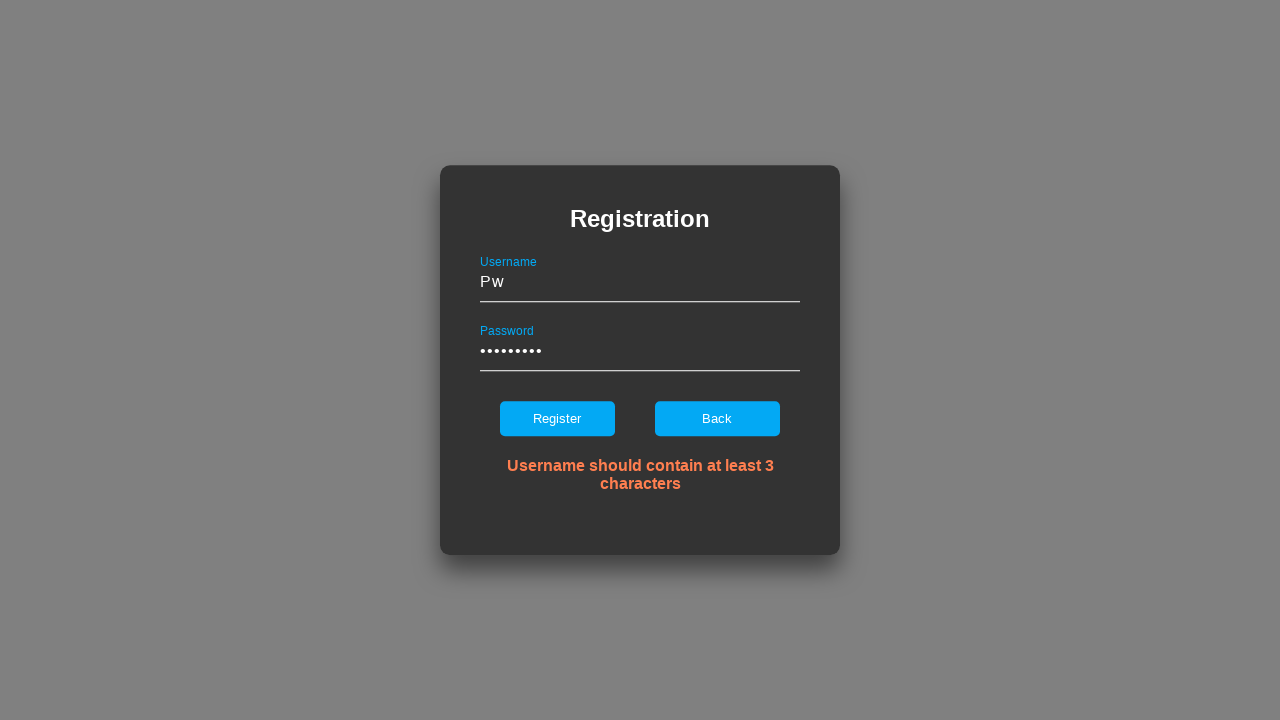